Tests handling a JavaScript confirm dialog by clicking OK and verifying the result text

Starting URL: https://the-internet.herokuapp.com/javascript_alerts

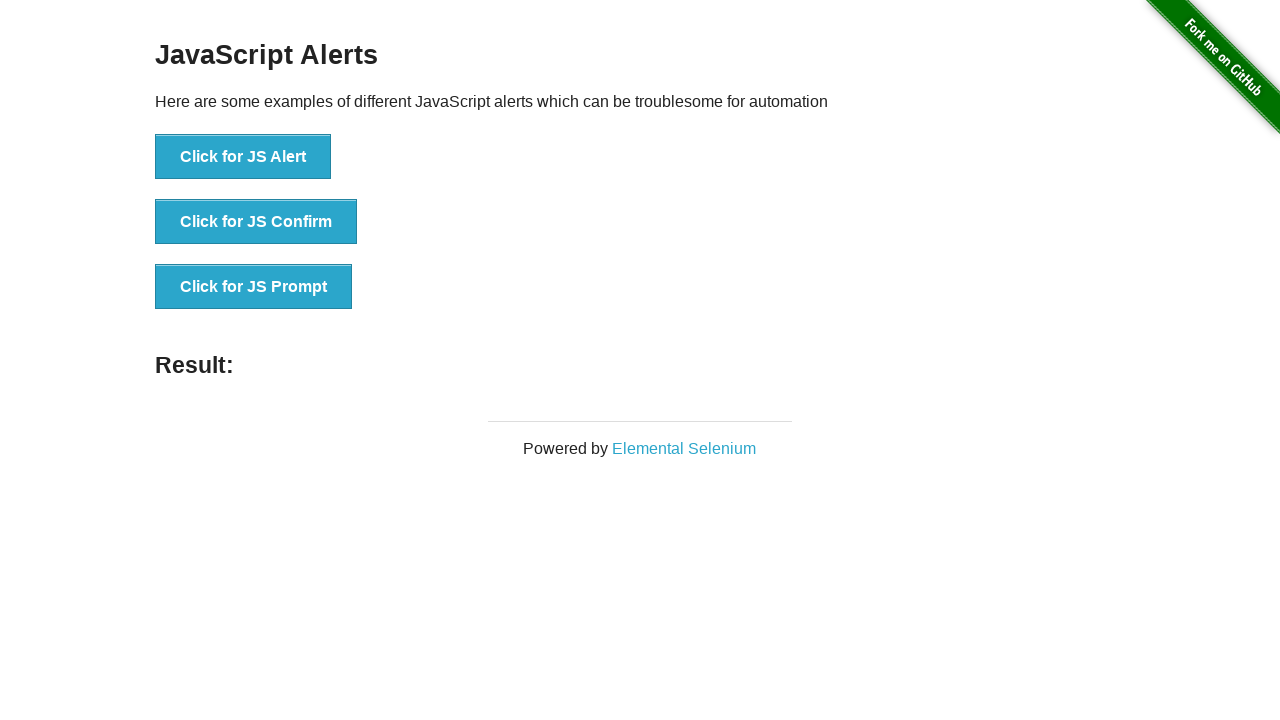

Set up dialog handler to accept confirm dialogs
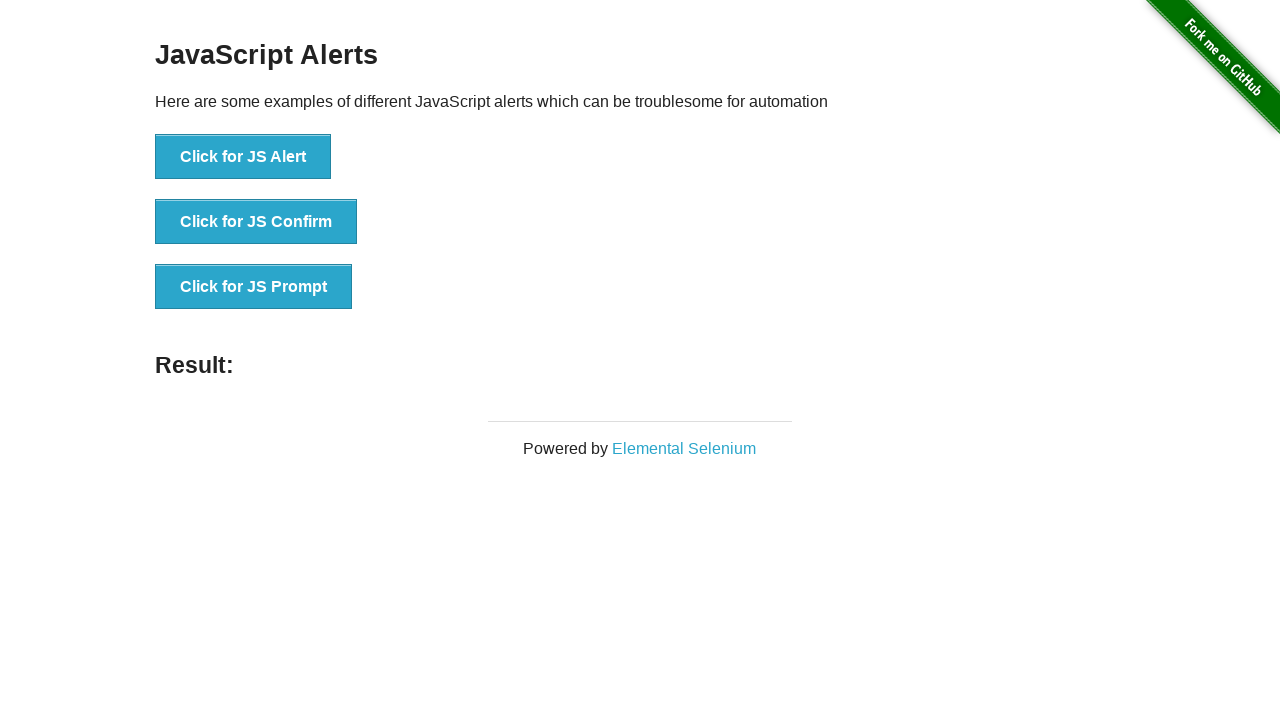

Clicked 'Click for JS Confirm' button to trigger confirm dialog at (256, 222) on text=Click for JS Confirm
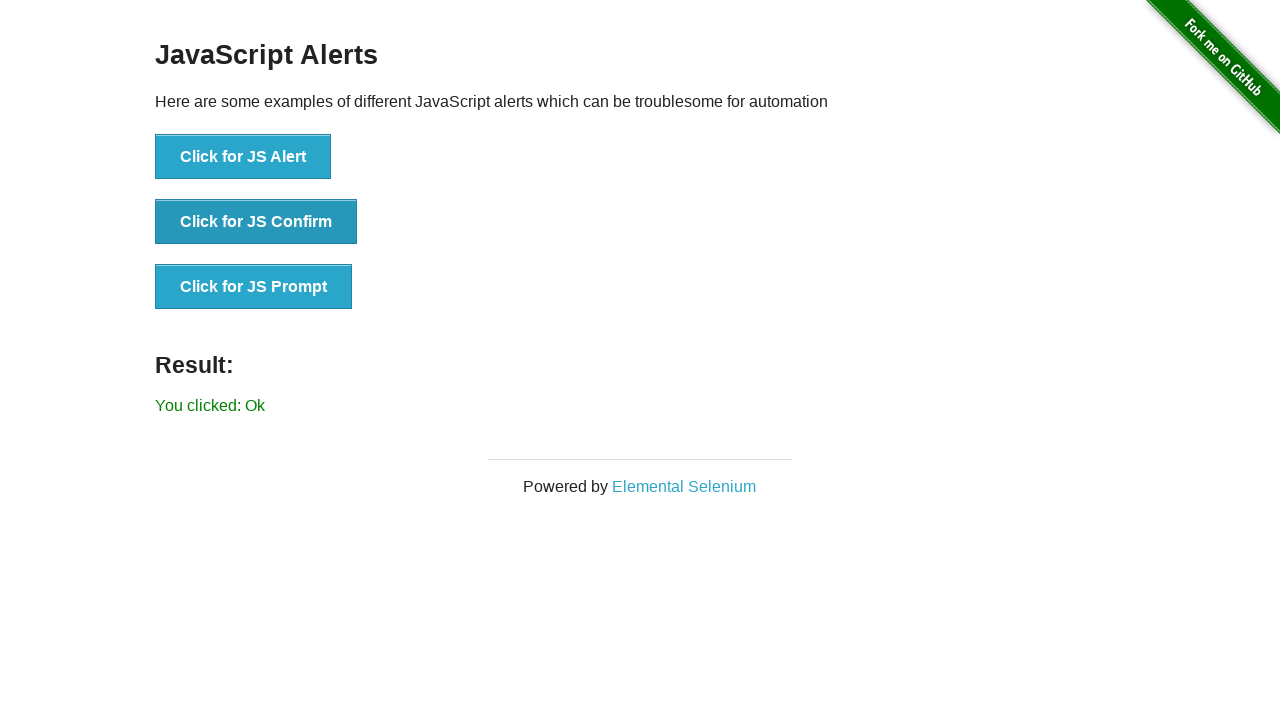

Verified result text shows 'You clicked: Ok'
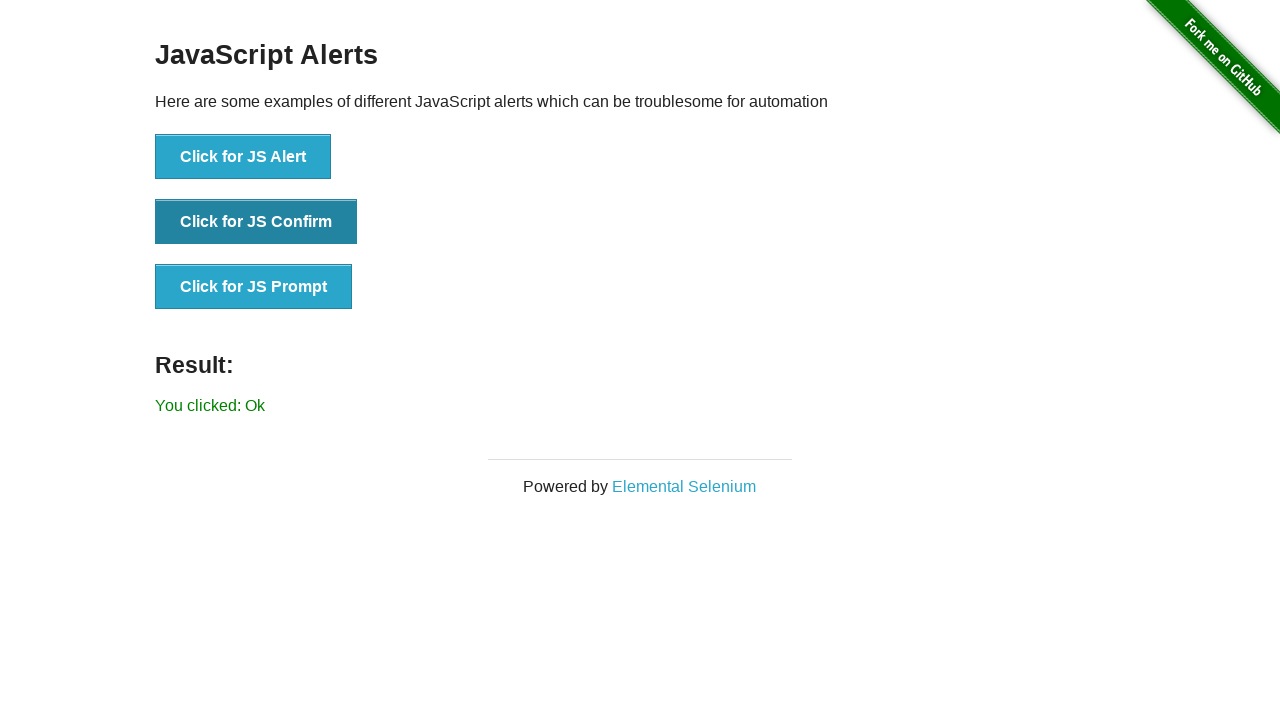

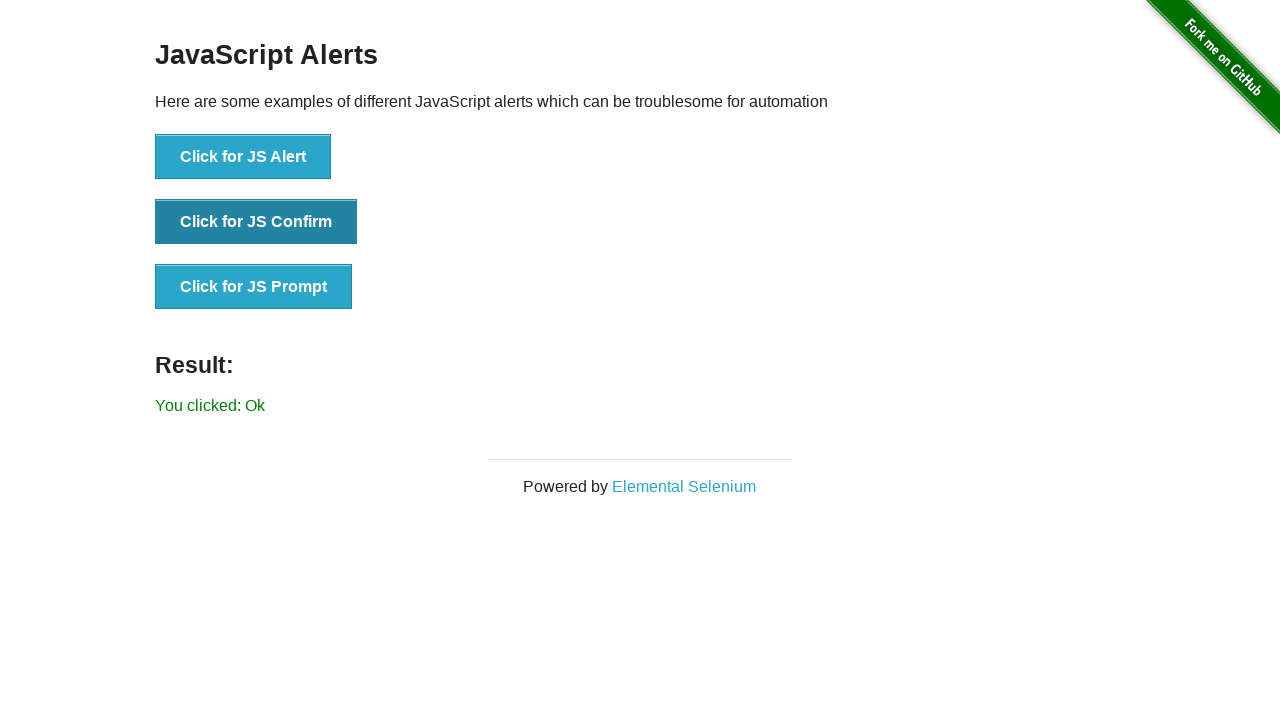